Tests dropdown/select element functionality by selecting options using different methods: by visible text, by index, and by value

Starting URL: https://v1.training-support.net/selenium/selects

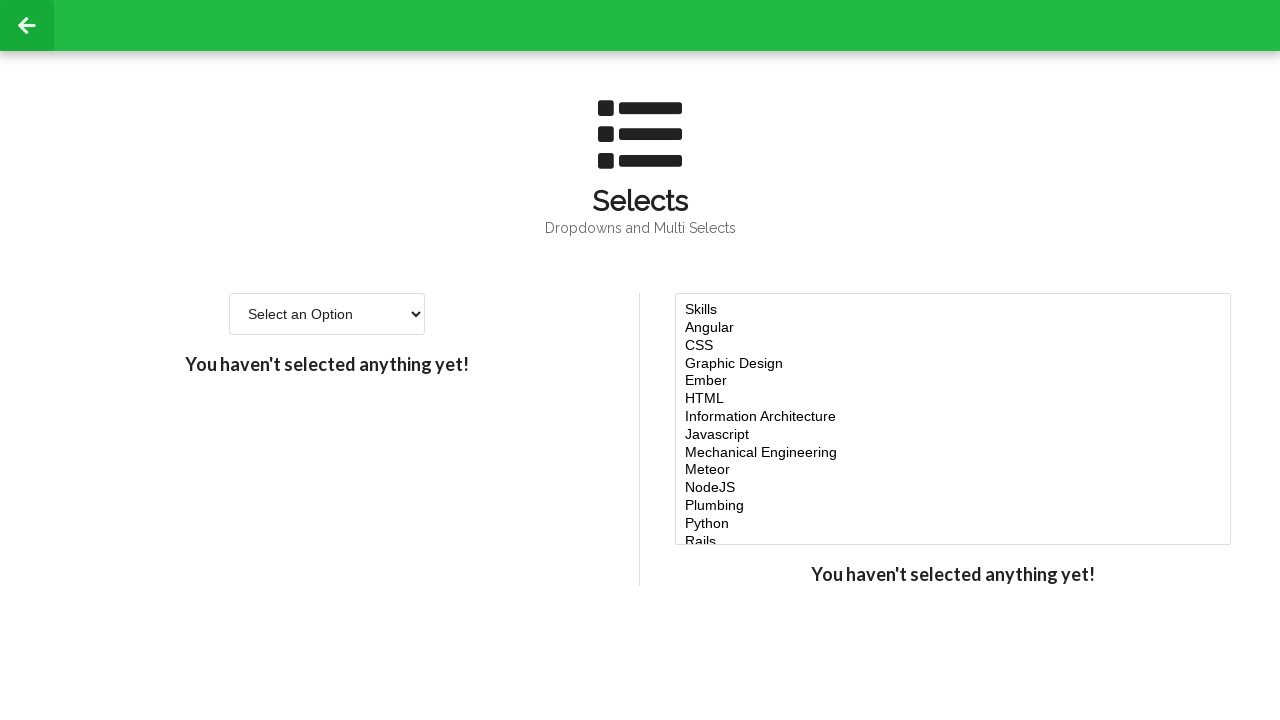

Selected 'Option 2' by visible text from dropdown on #single-select
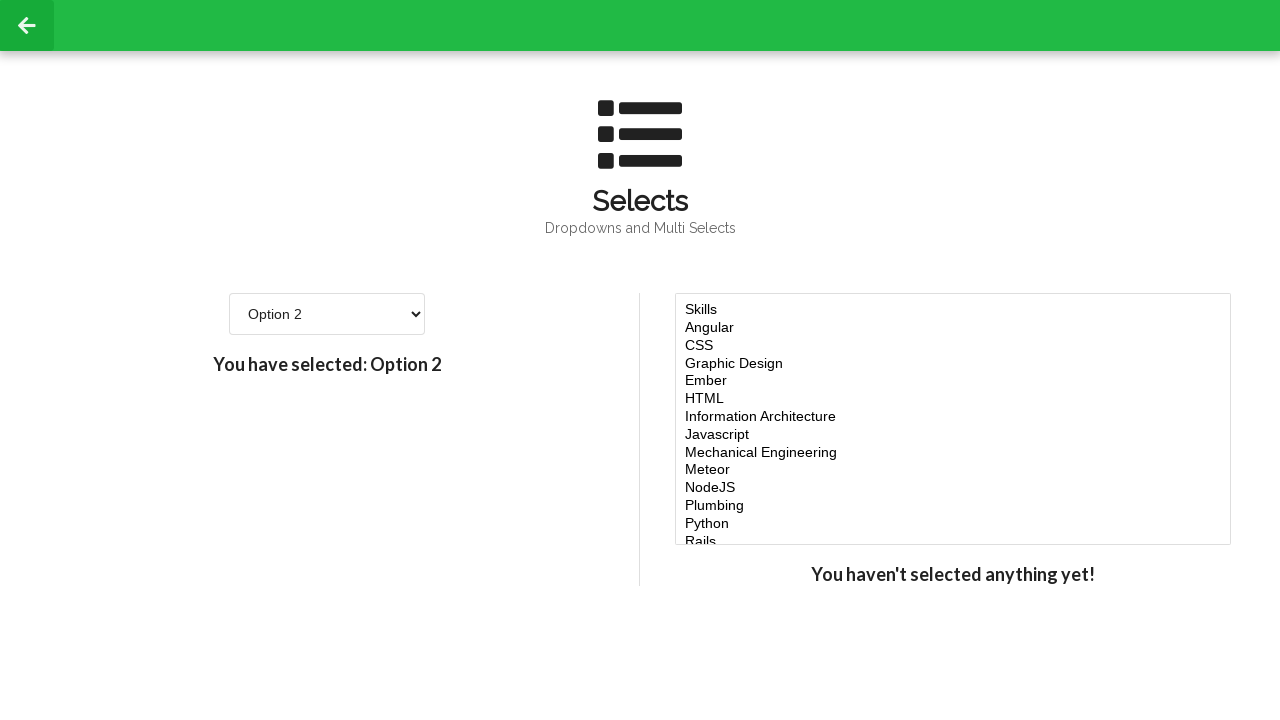

Selected option at index 3 (4th option) from dropdown on #single-select
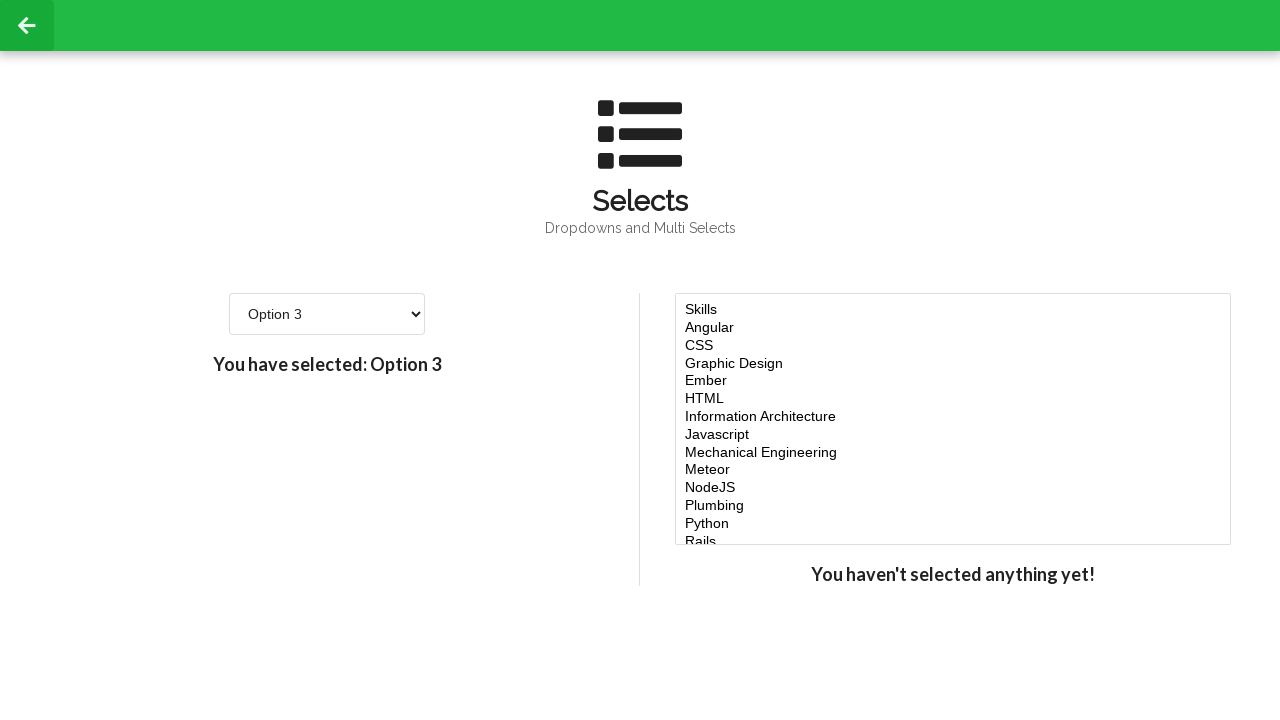

Selected option with value '4' from dropdown on #single-select
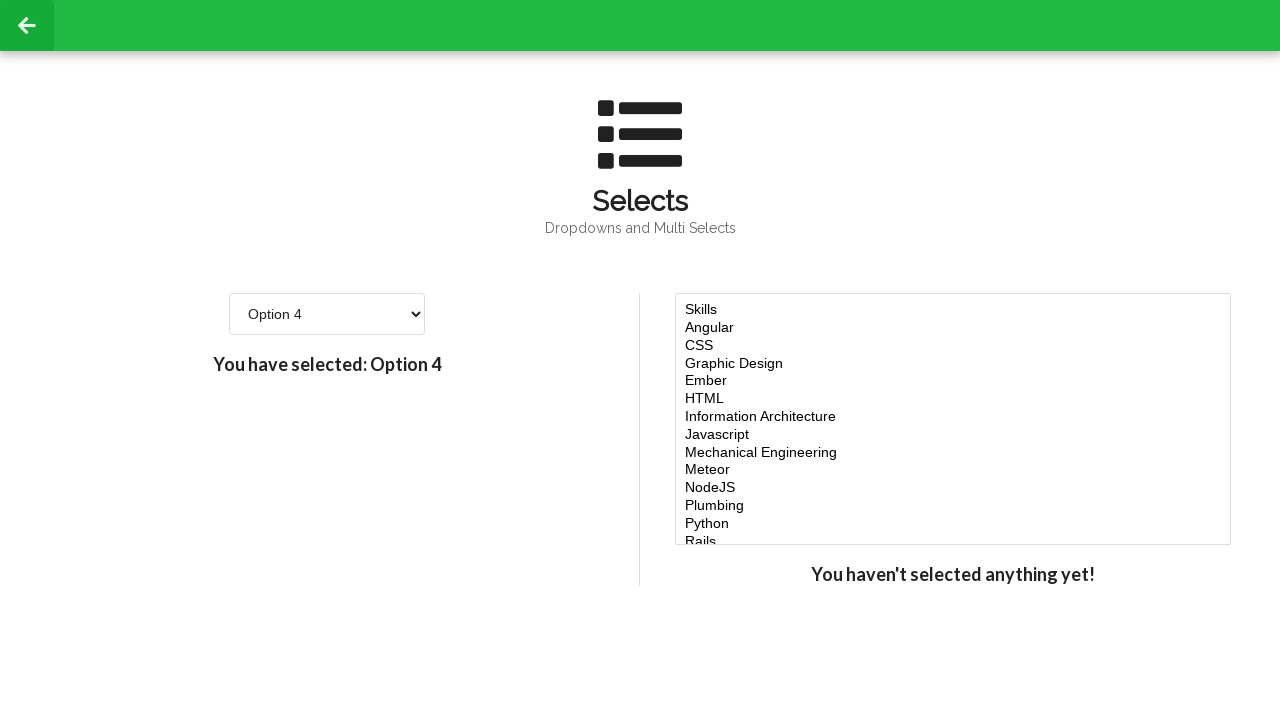

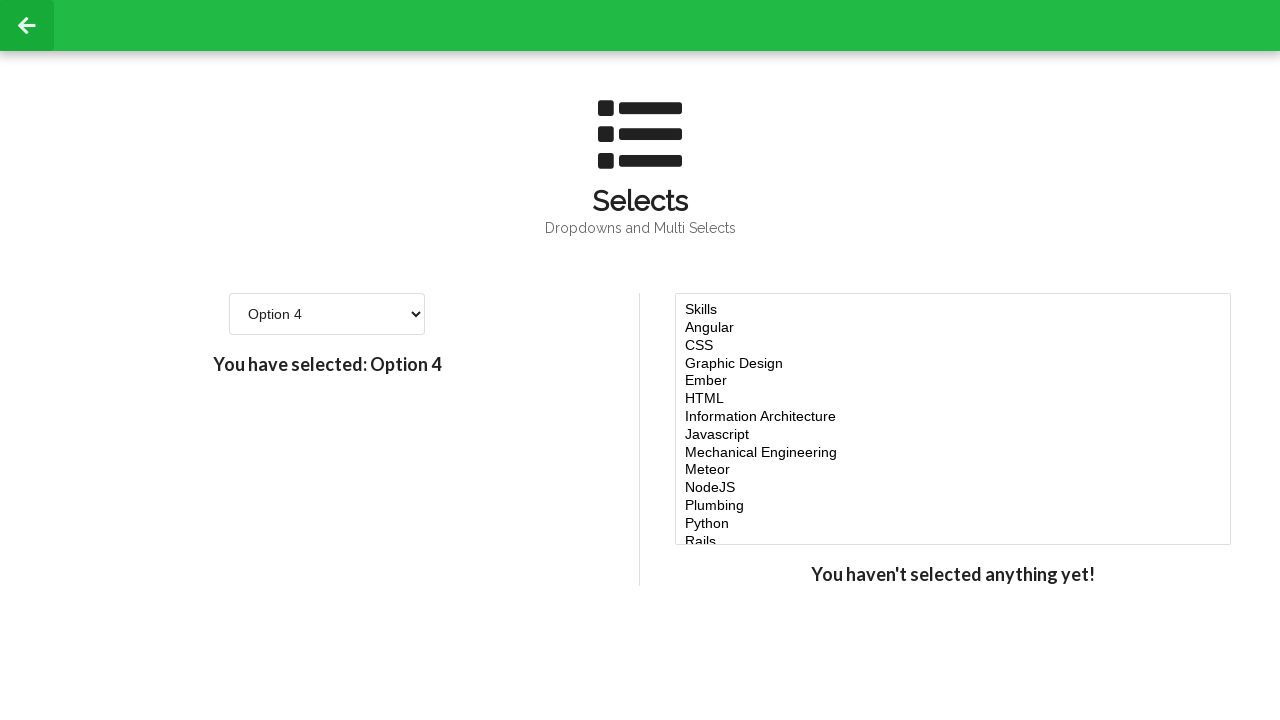